Tests multiple select dropdown by selecting all available language options from the multi-select dropdown

Starting URL: https://practice.cydeo.com/dropdown

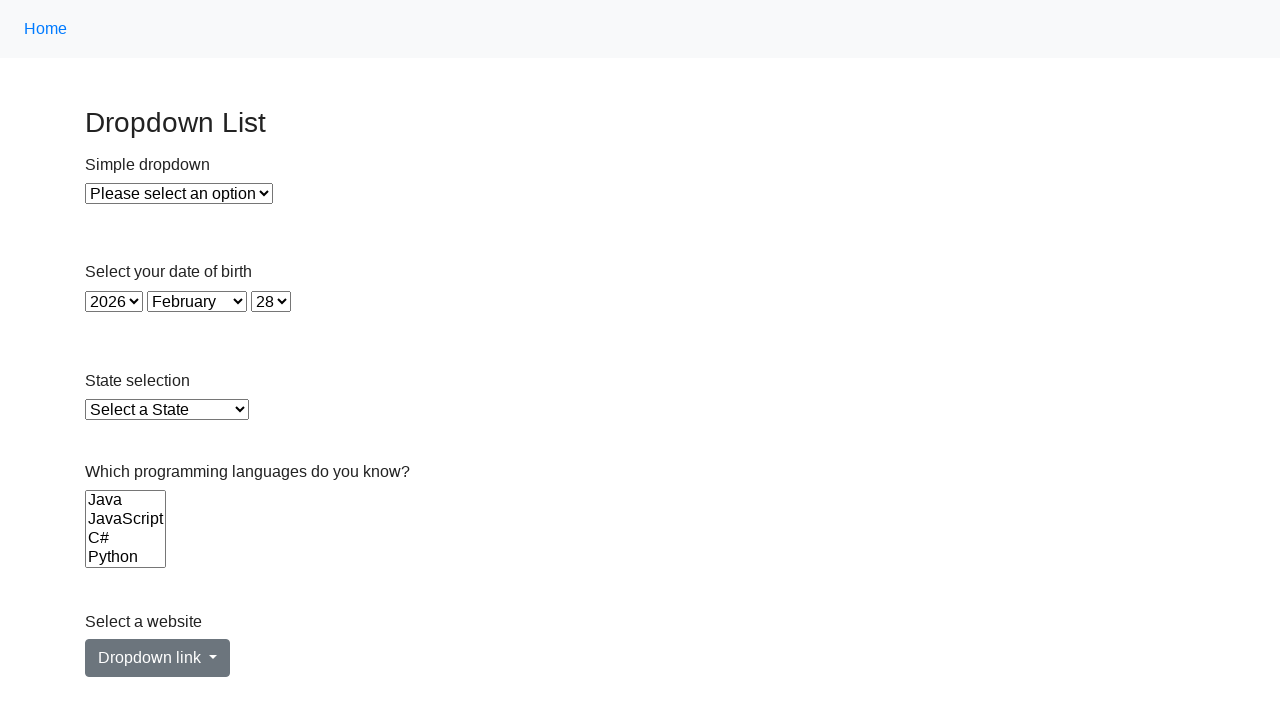

Located the languages multi-select dropdown
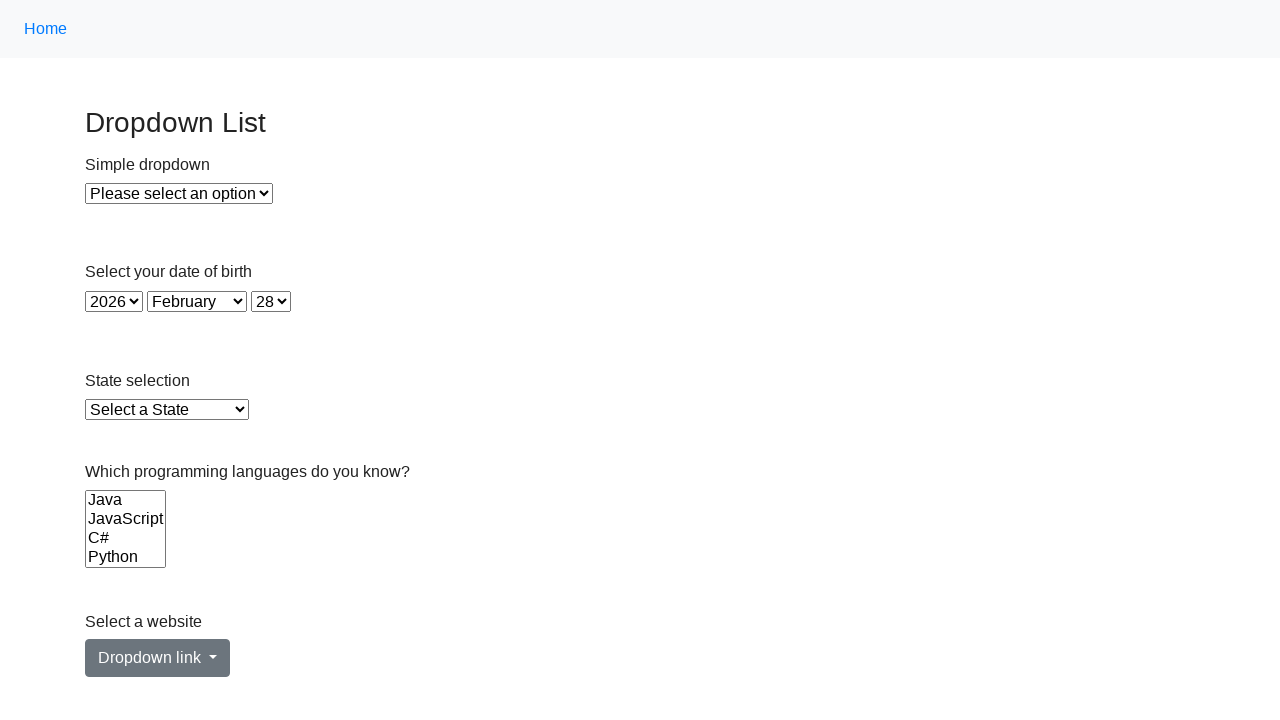

Located all option elements in the dropdown
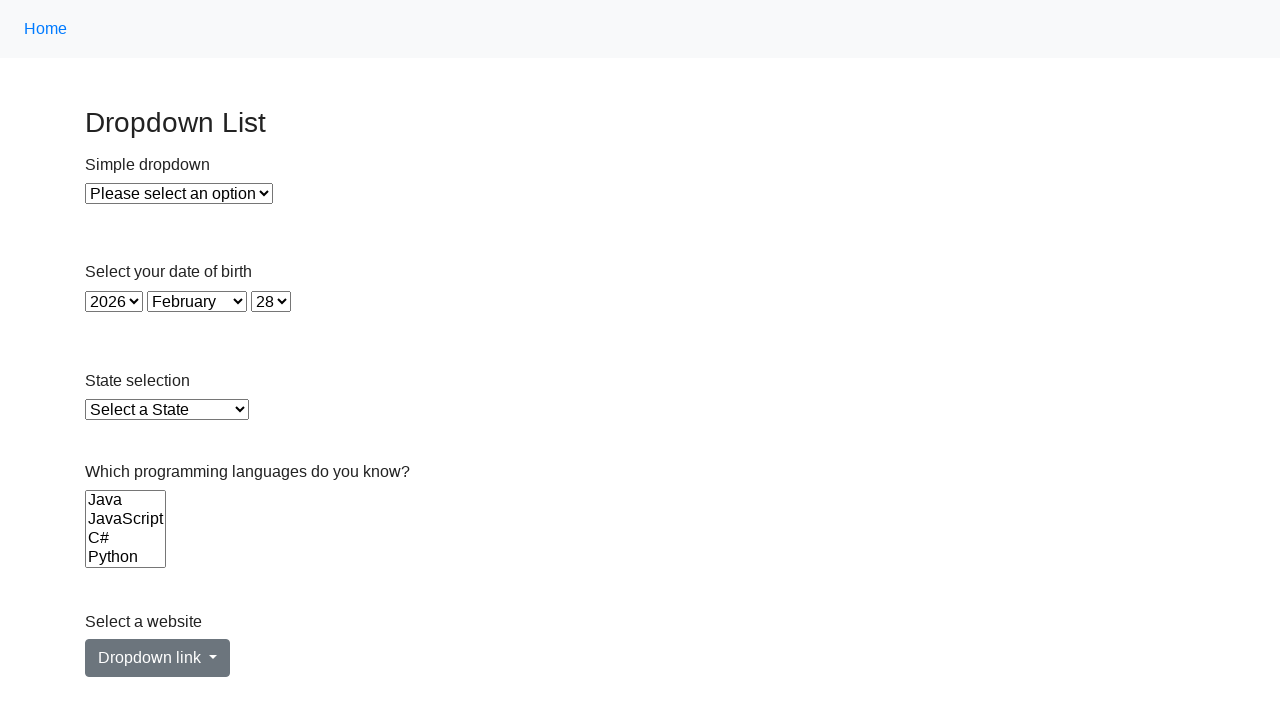

Found 6 language options available
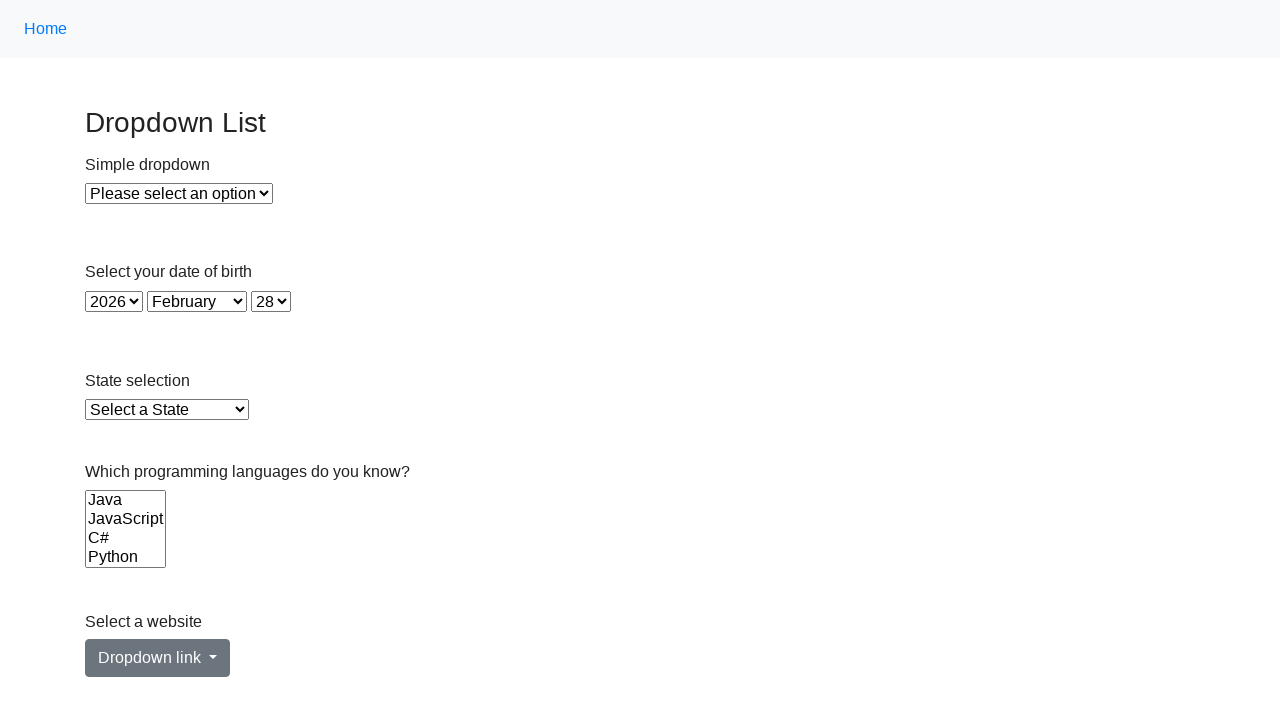

Retrieved value attribute from option 1: 'java'
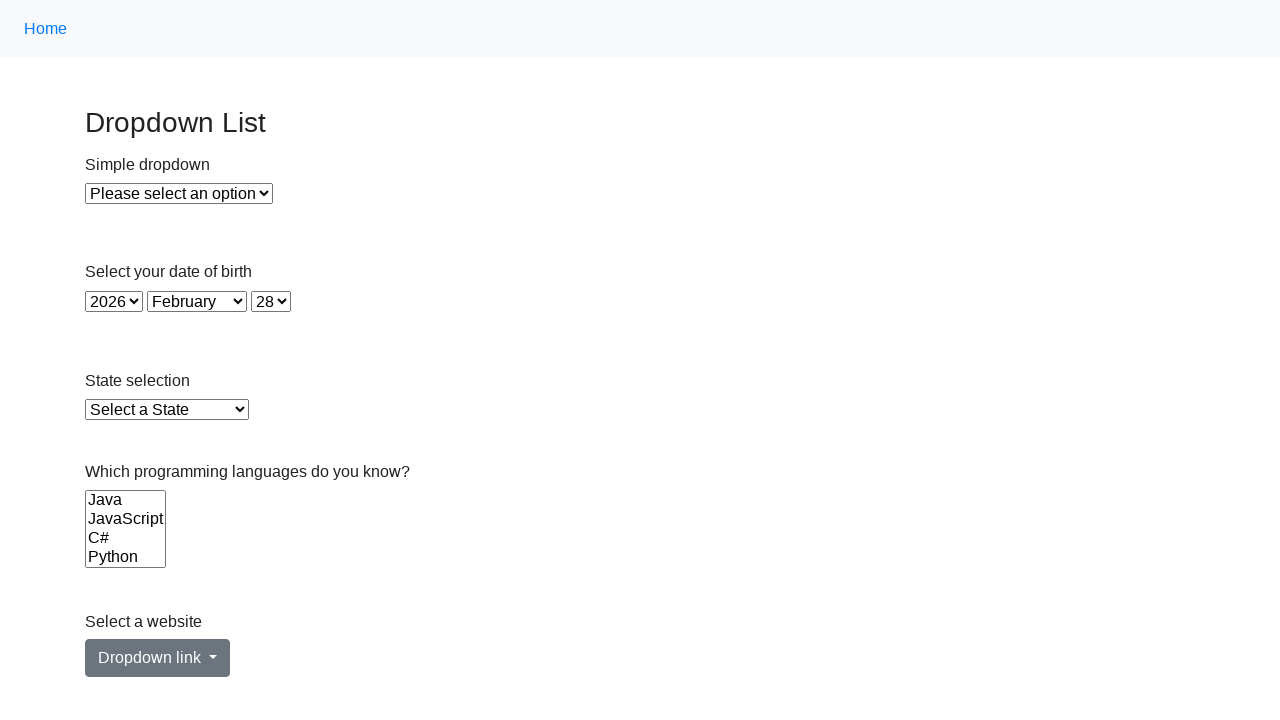

Selected language option with value 'java' on select[name='Languages']
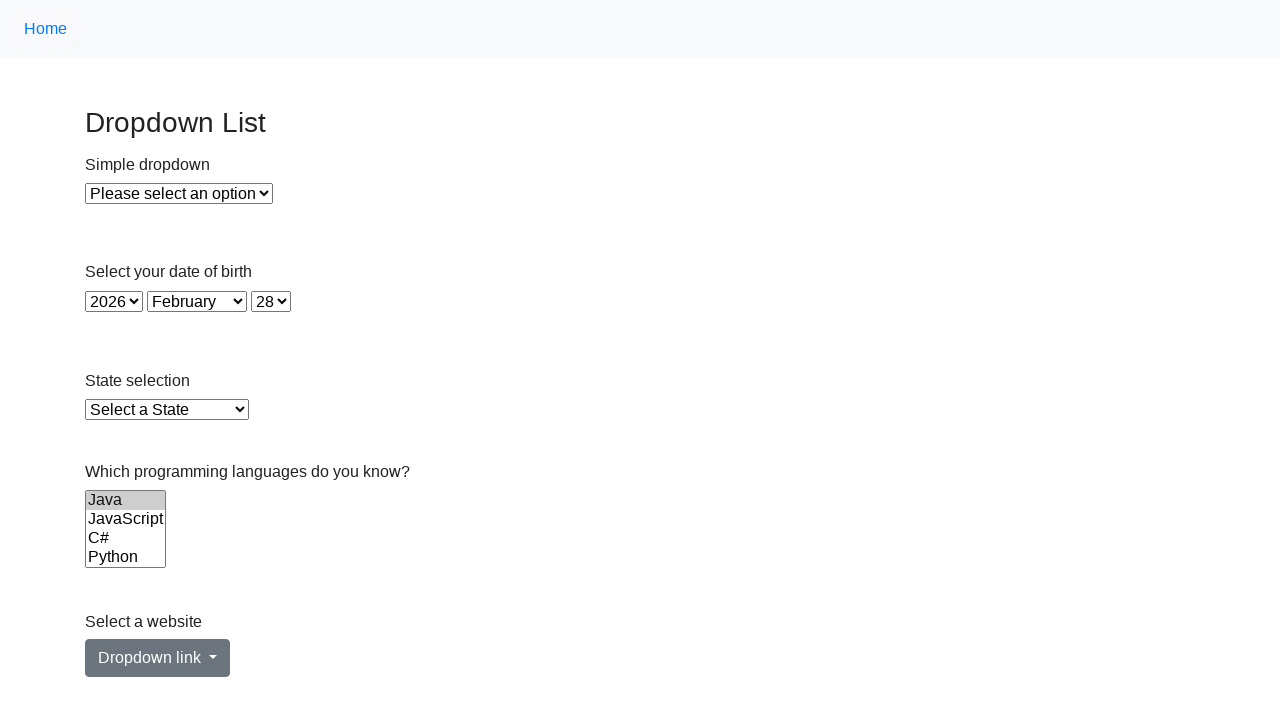

Retrieved value attribute from option 2: 'js'
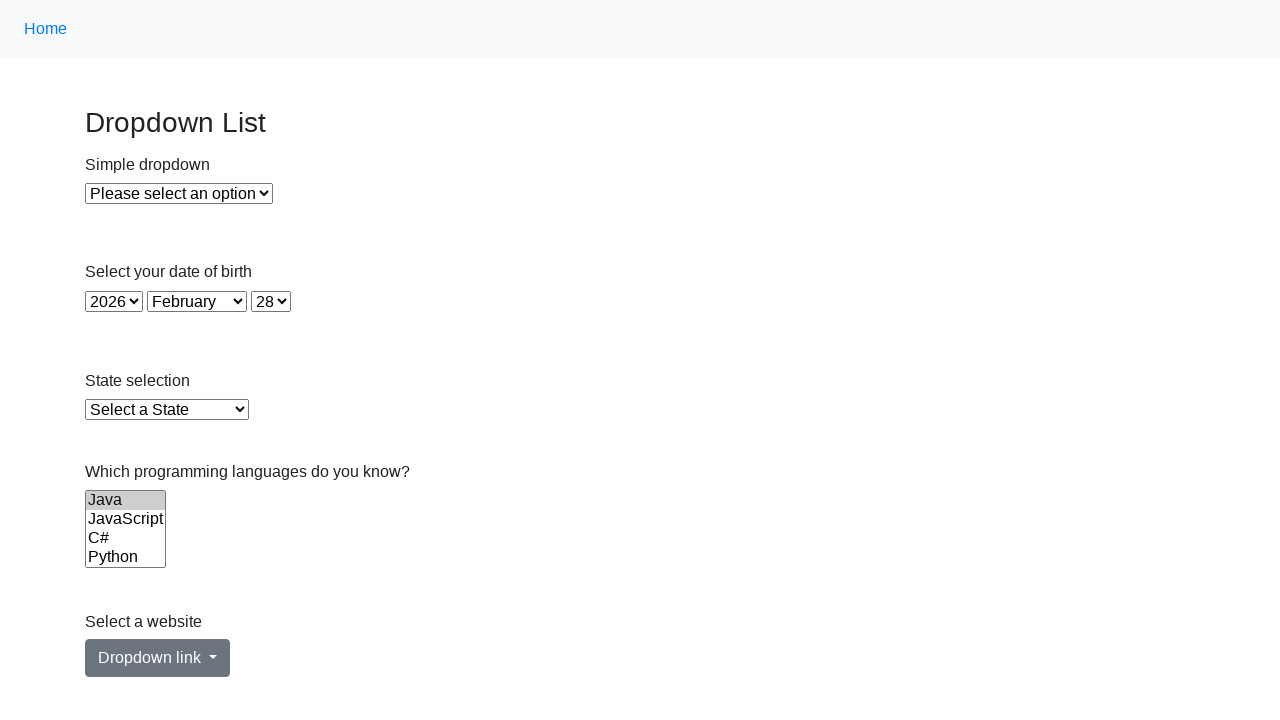

Selected language option with value 'js' on select[name='Languages']
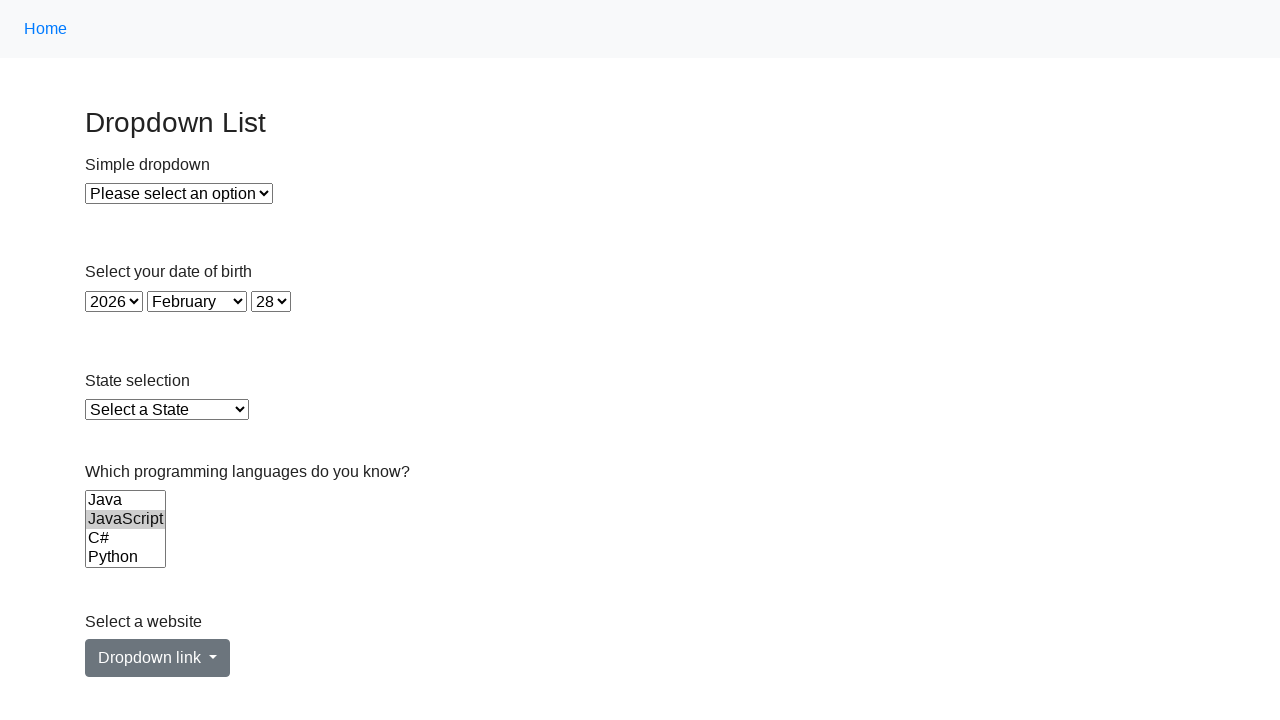

Retrieved value attribute from option 3: 'c#'
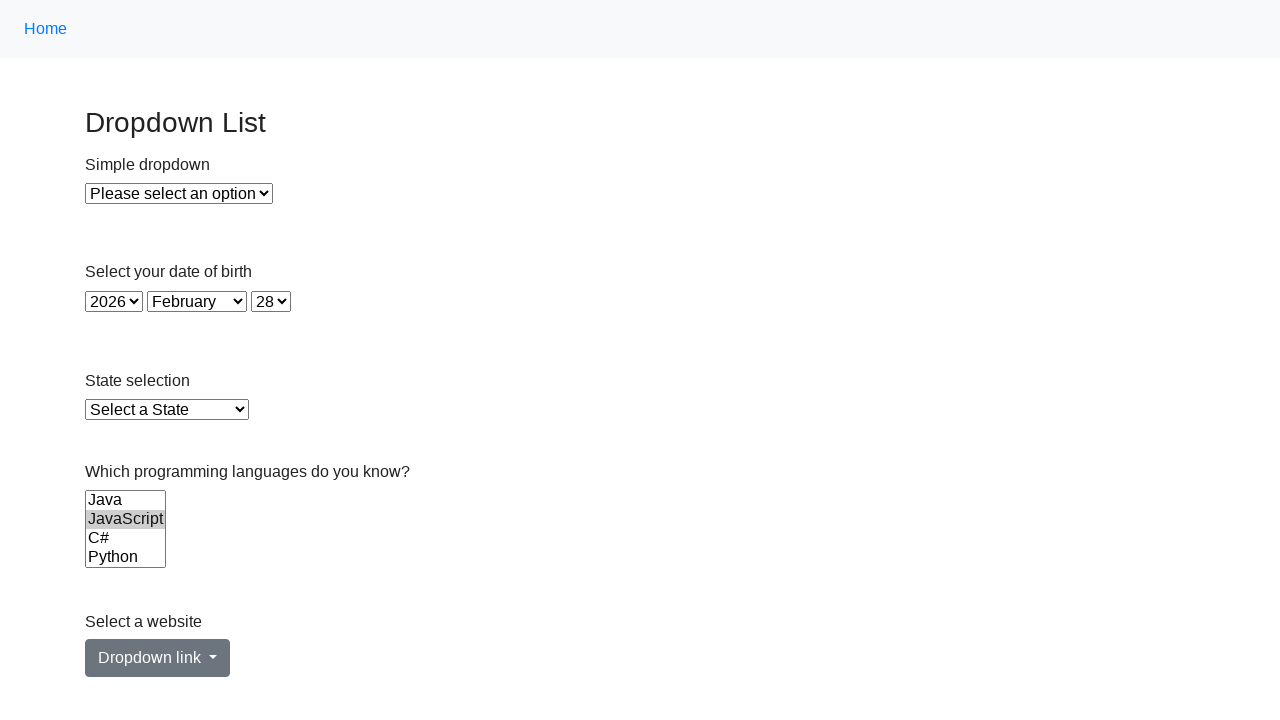

Selected language option with value 'c#' on select[name='Languages']
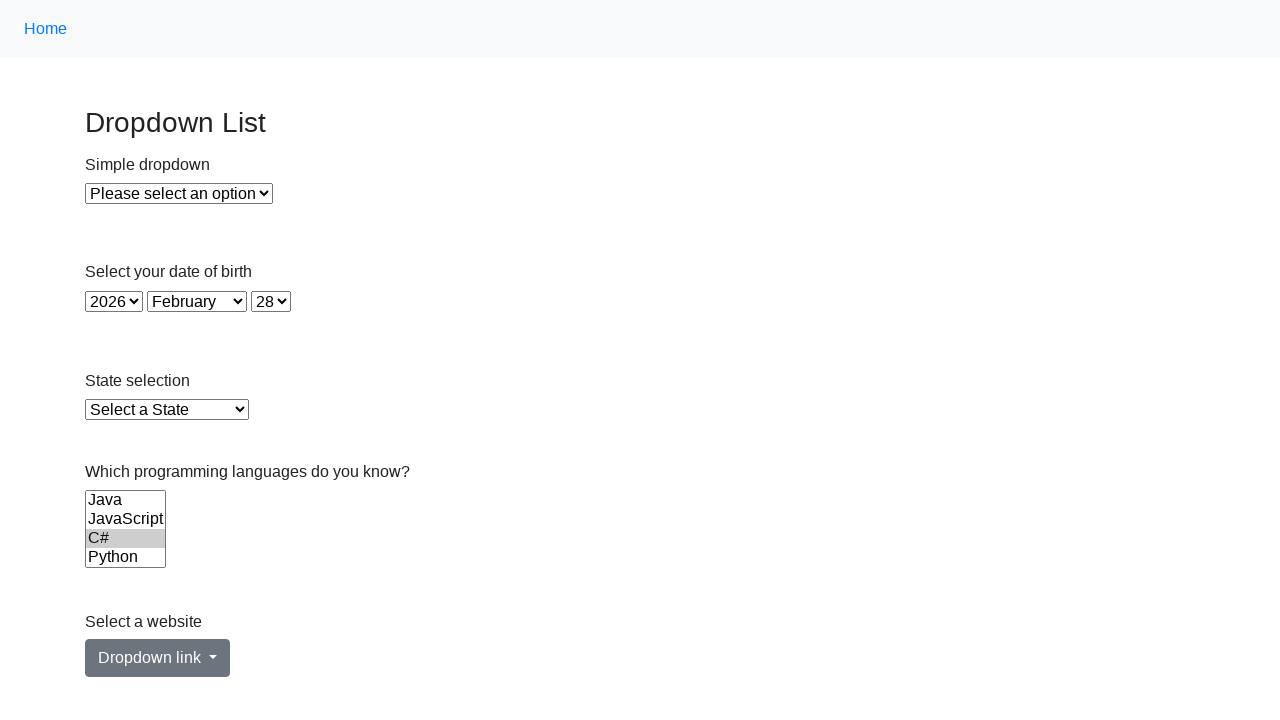

Retrieved value attribute from option 4: 'python'
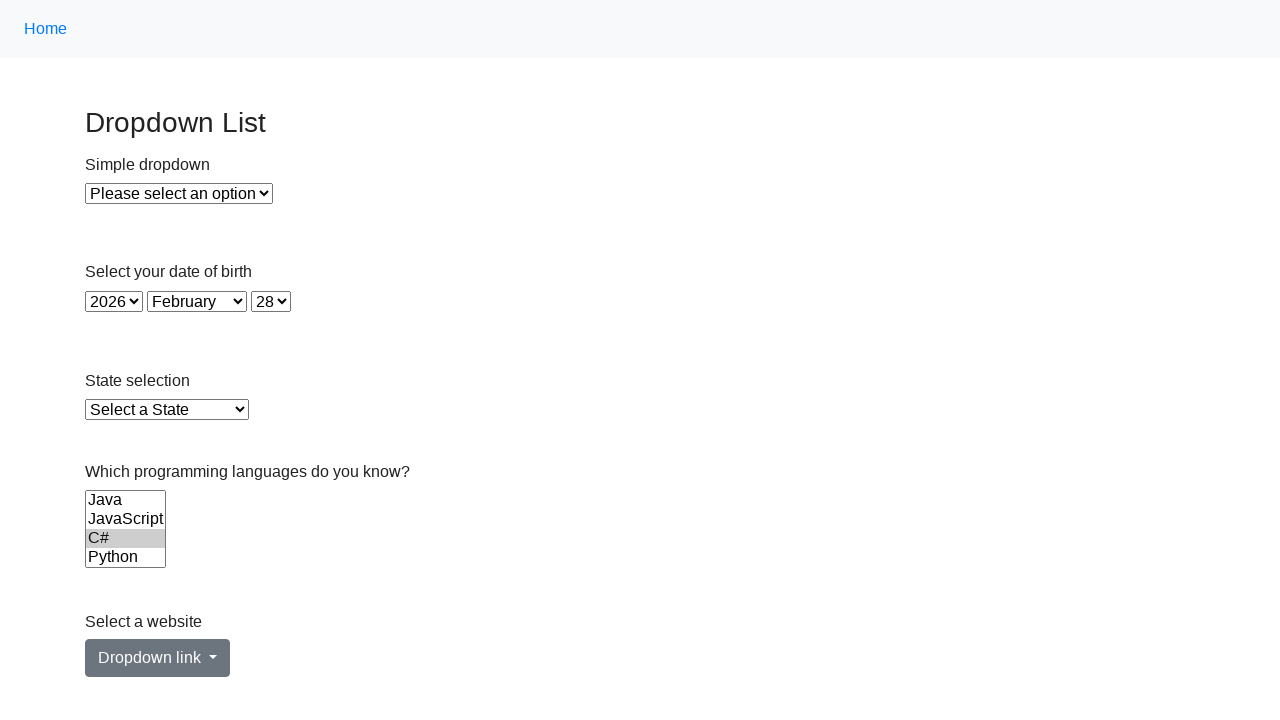

Selected language option with value 'python' on select[name='Languages']
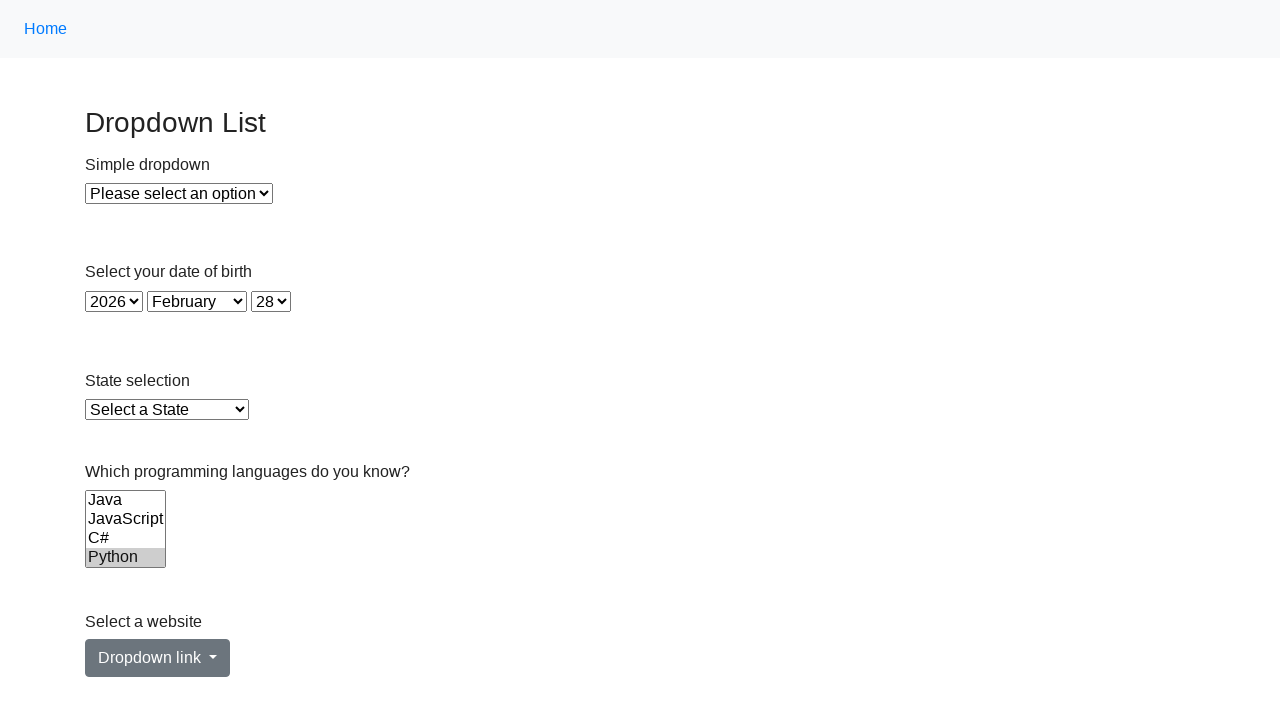

Retrieved value attribute from option 5: 'ruby'
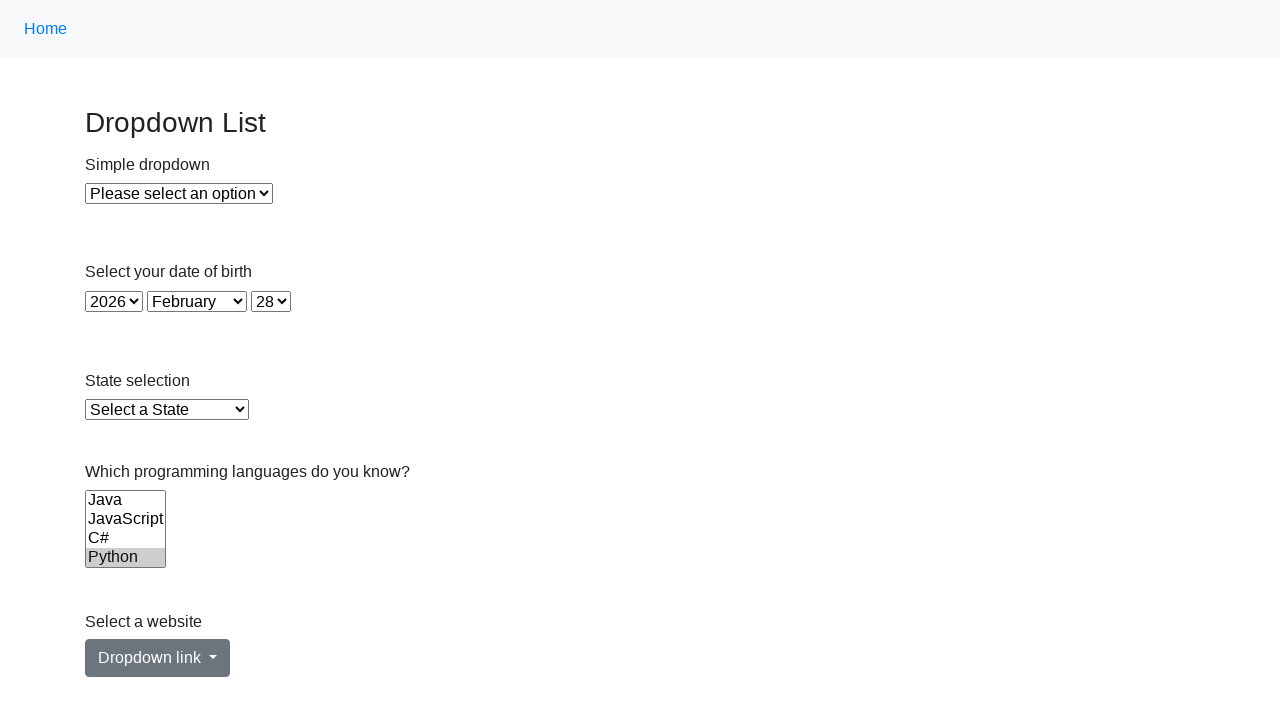

Selected language option with value 'ruby' on select[name='Languages']
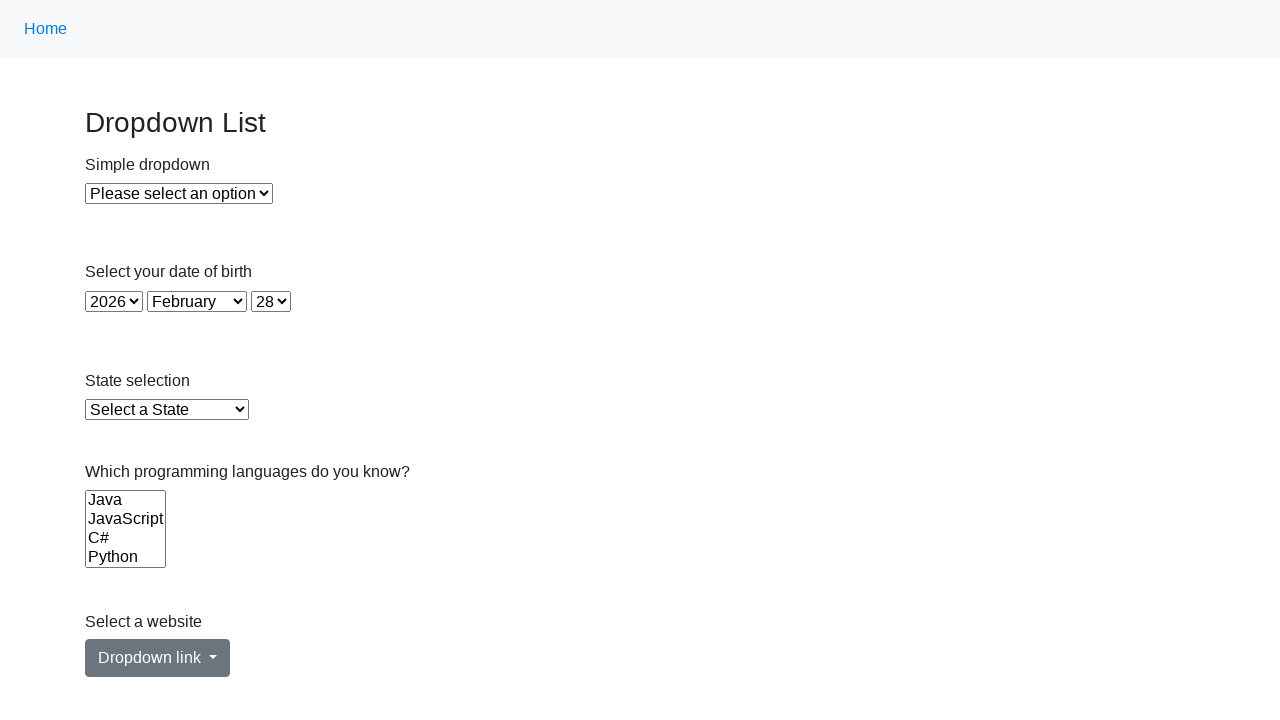

Retrieved value attribute from option 6: 'c'
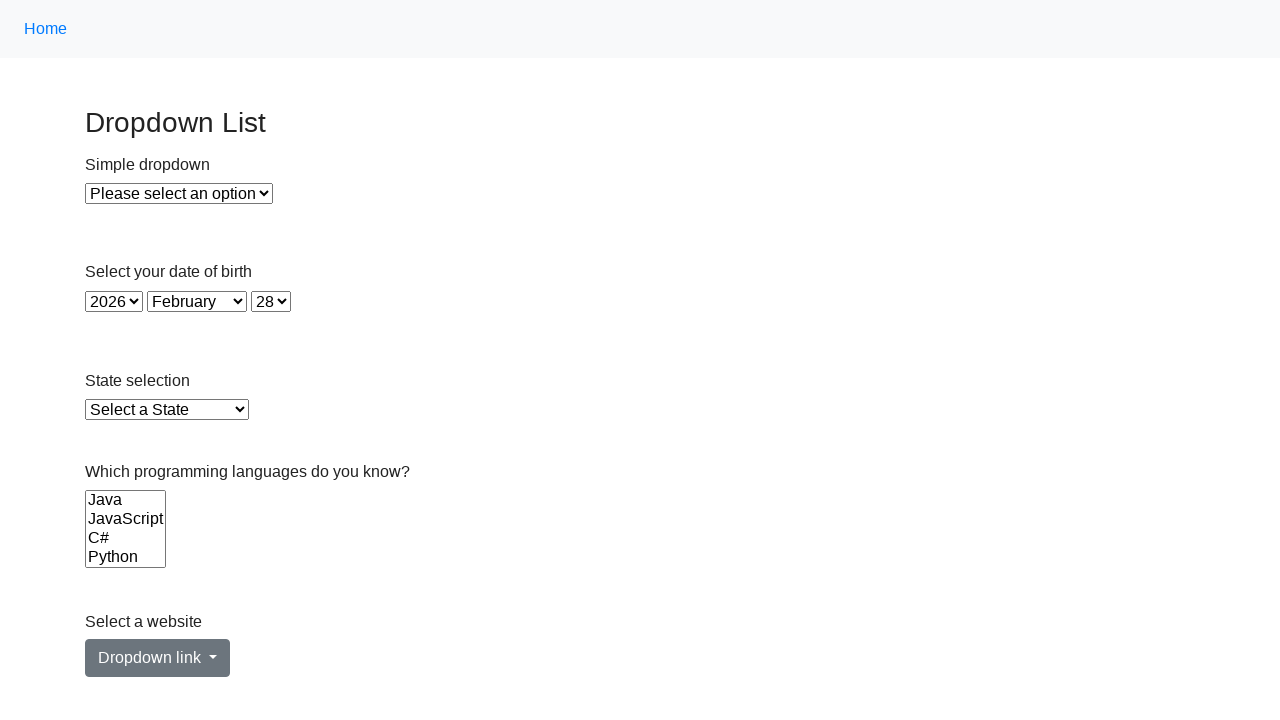

Selected language option with value 'c' on select[name='Languages']
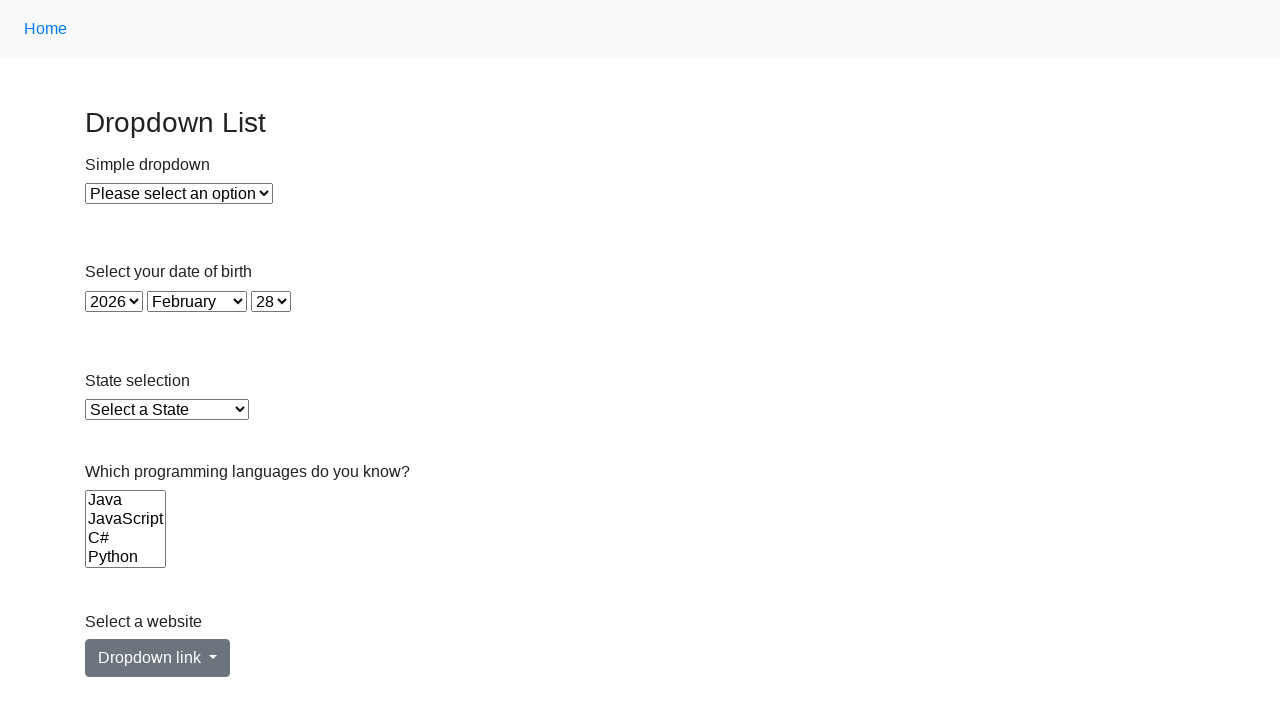

Waited 500ms for selections to complete
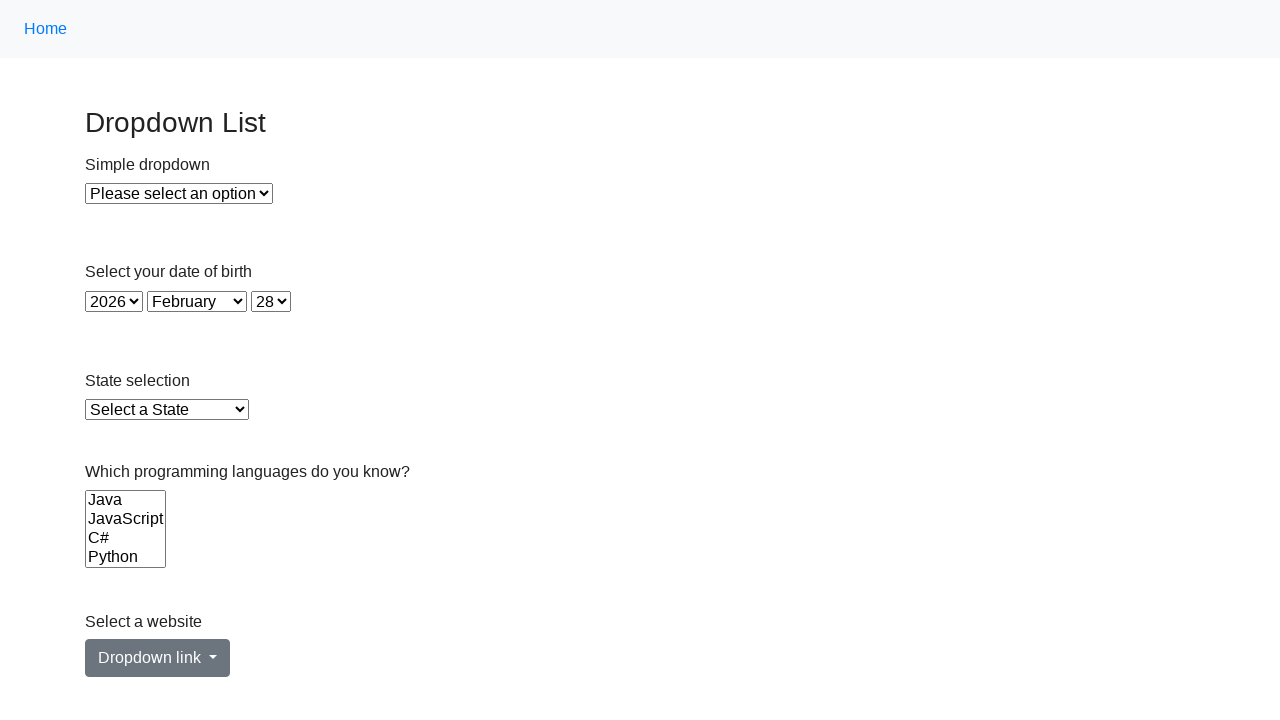

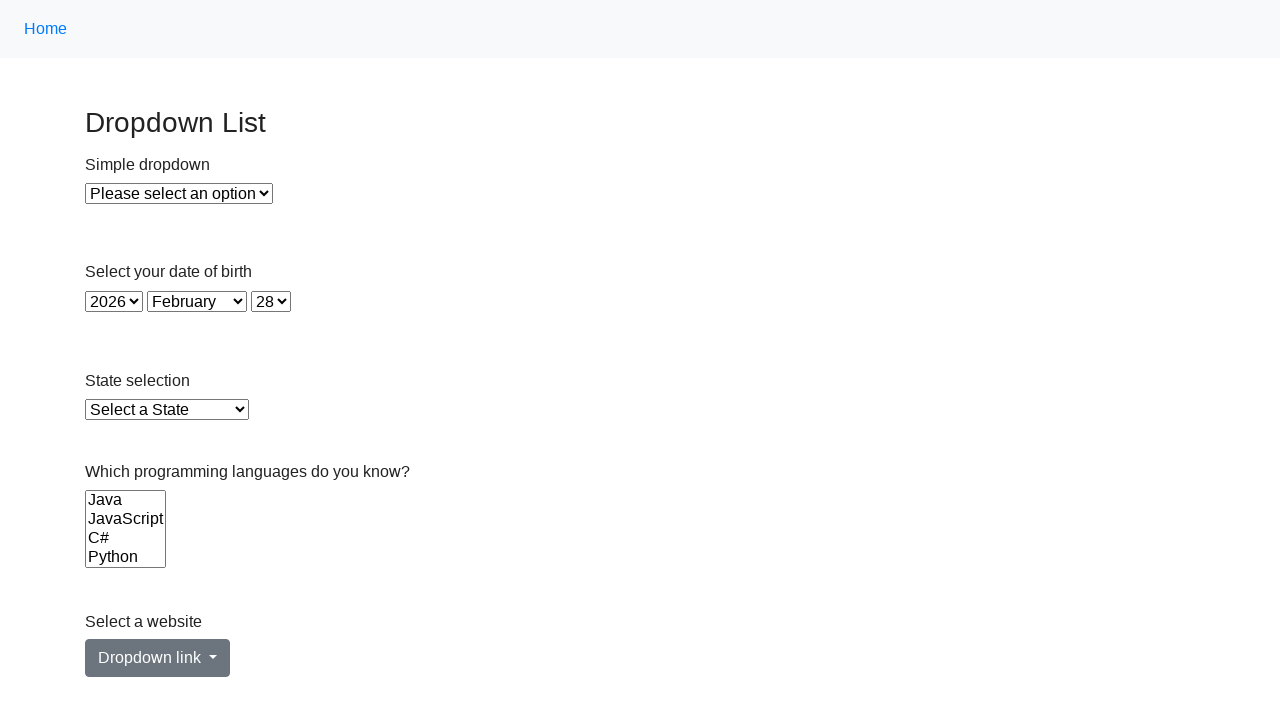